Tests the product search functionality on Rahul Shetty Academy's Selenium Practice page by typing a search query and verifying that the correct number of filtered products are displayed.

Starting URL: https://rahulshettyacademy.com/seleniumPractise/#/

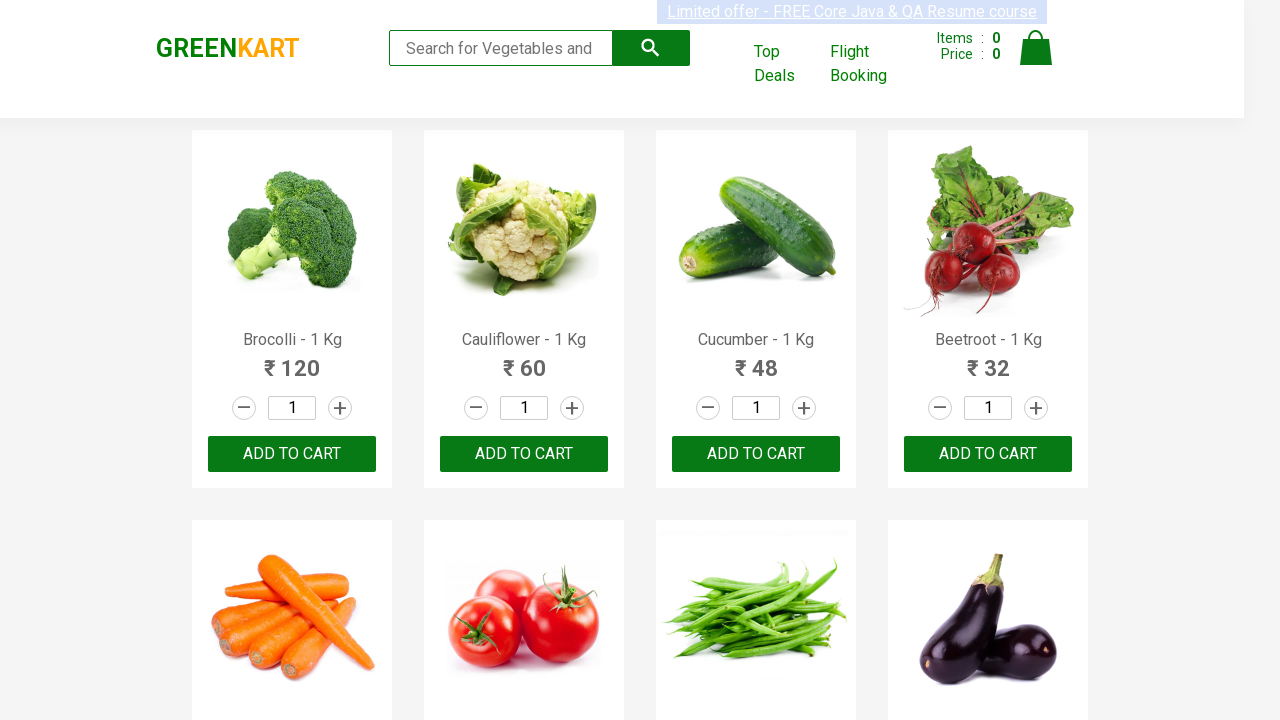

Filled search field with 'ca' to filter products on .search-keyword
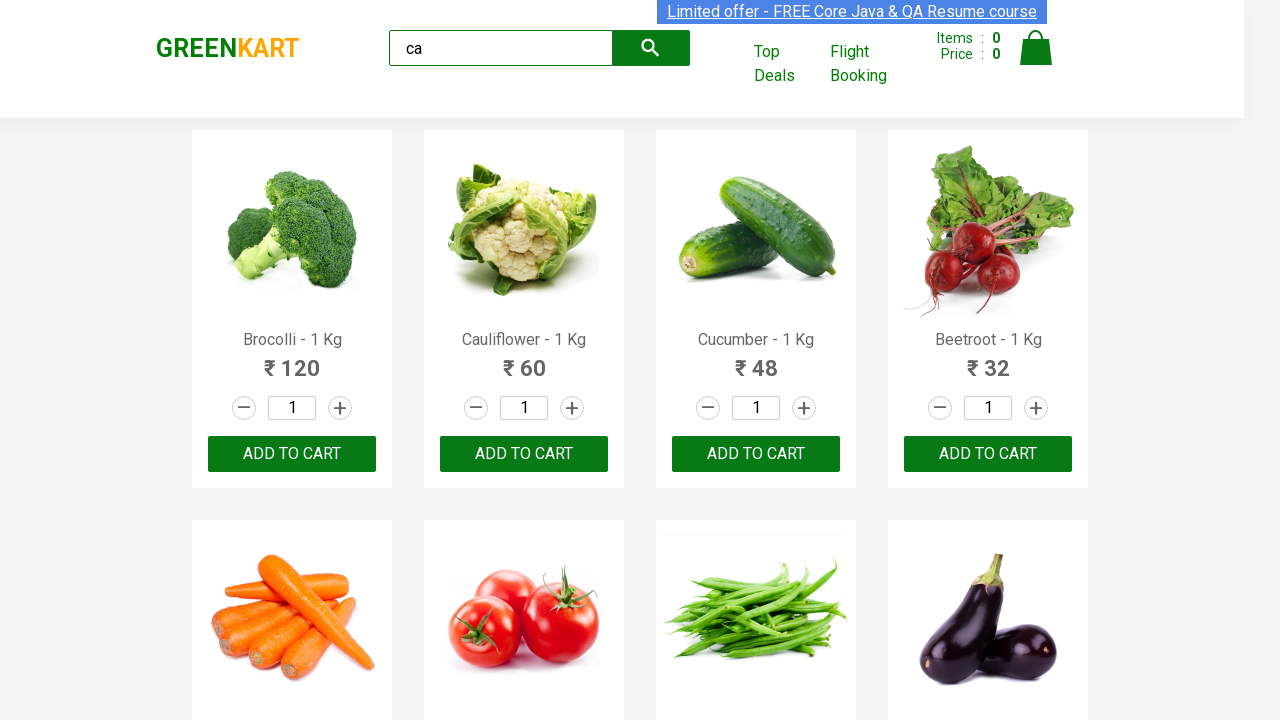

Waited 2 seconds for search results to filter
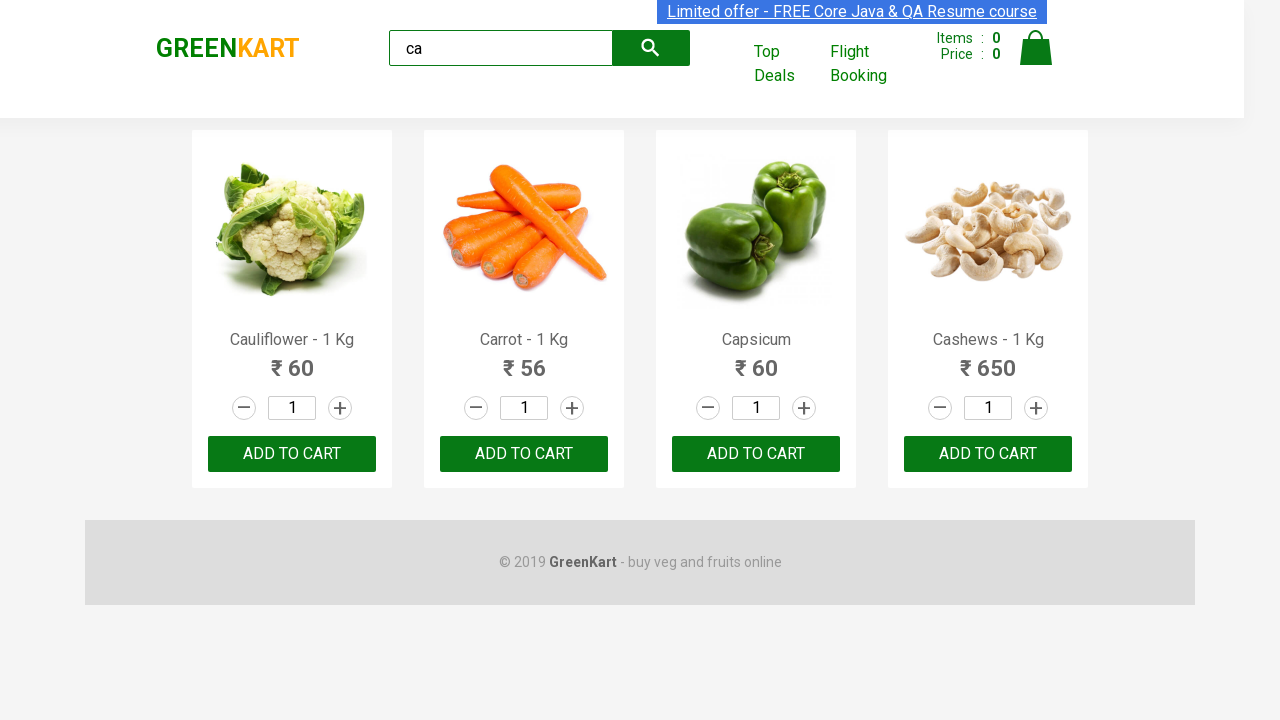

Located all visible product elements
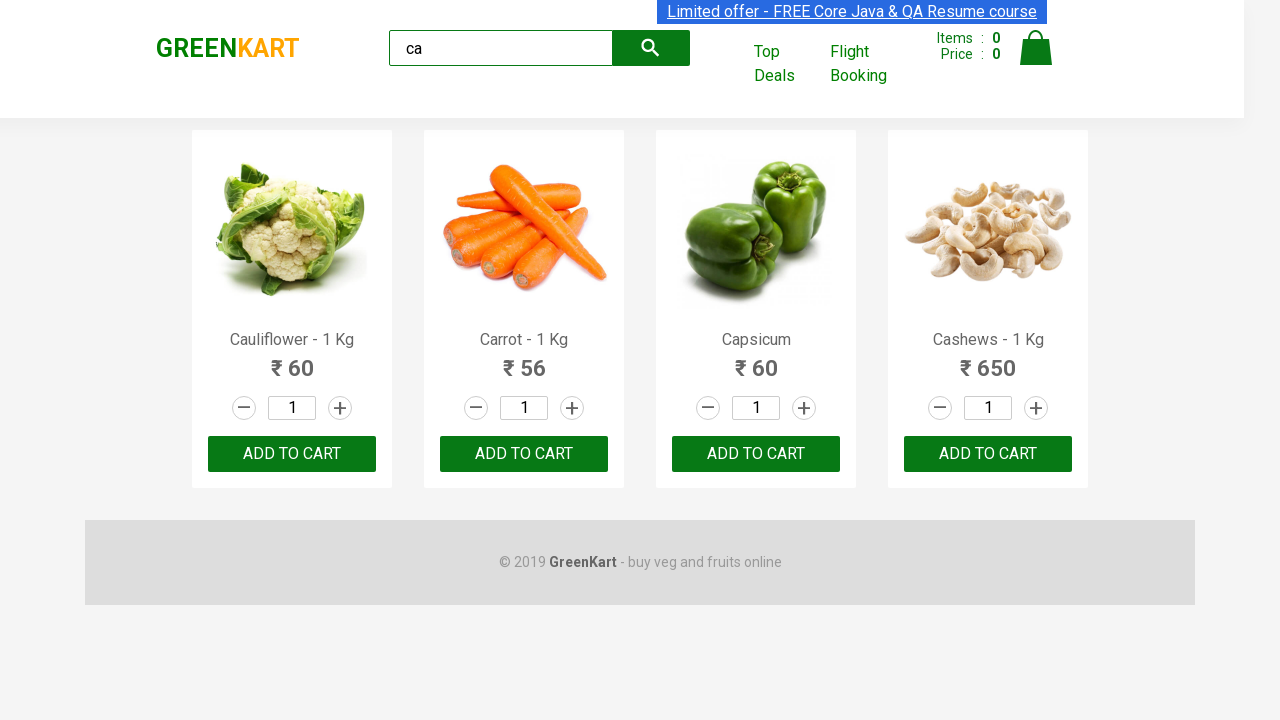

Verified that exactly 4 filtered products are displayed
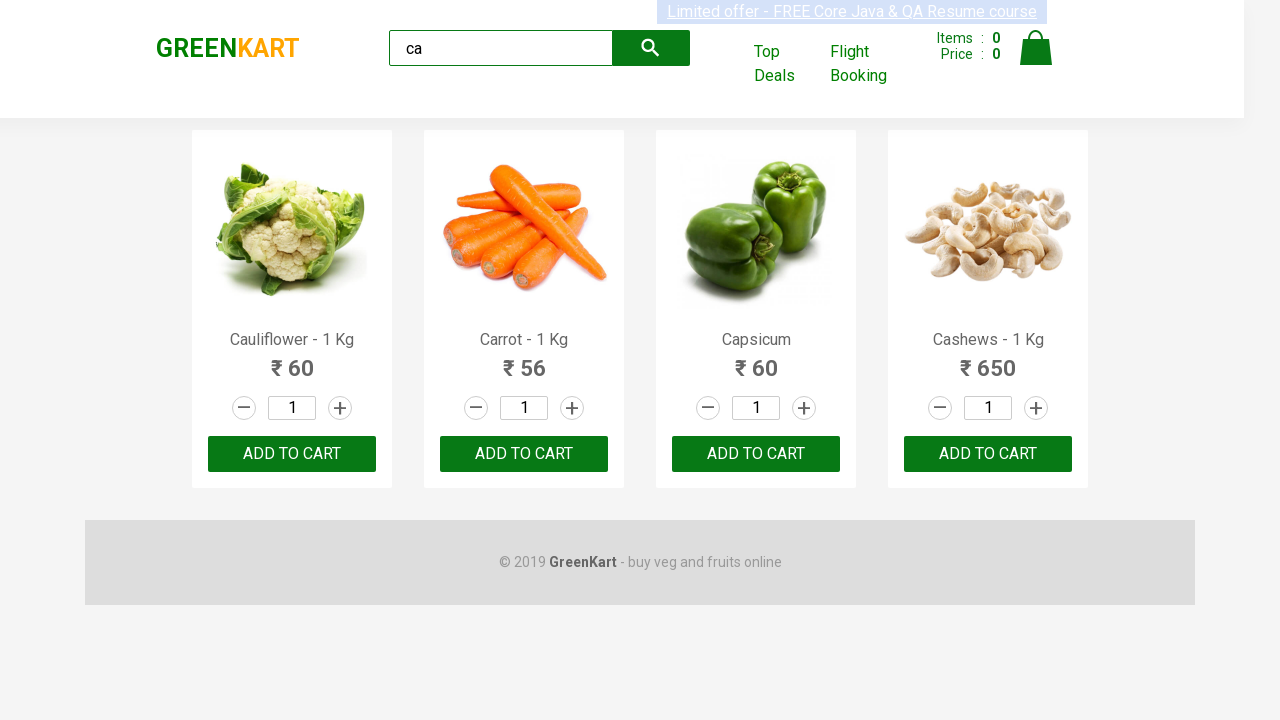

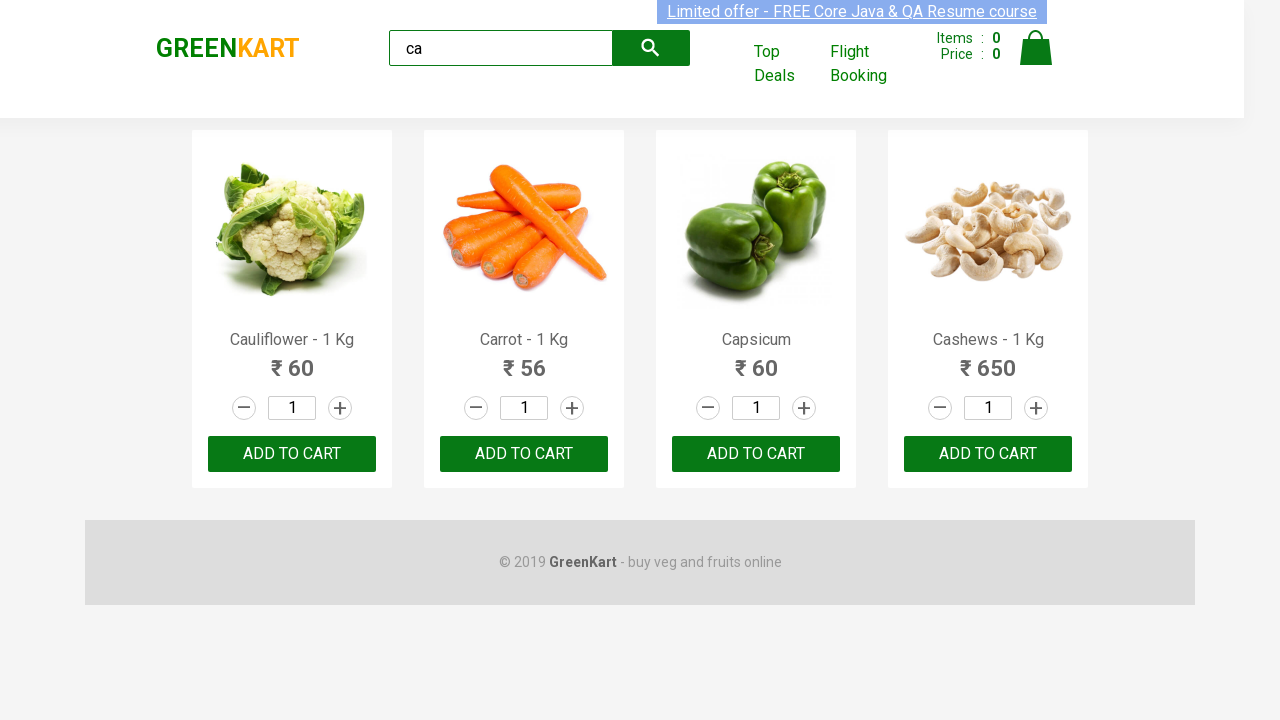